Tests the text box form on DemoQA by filling in full name, email, current address, and permanent address fields, then submitting and verifying the output displays the entered values.

Starting URL: https://demoqa.com/text-box

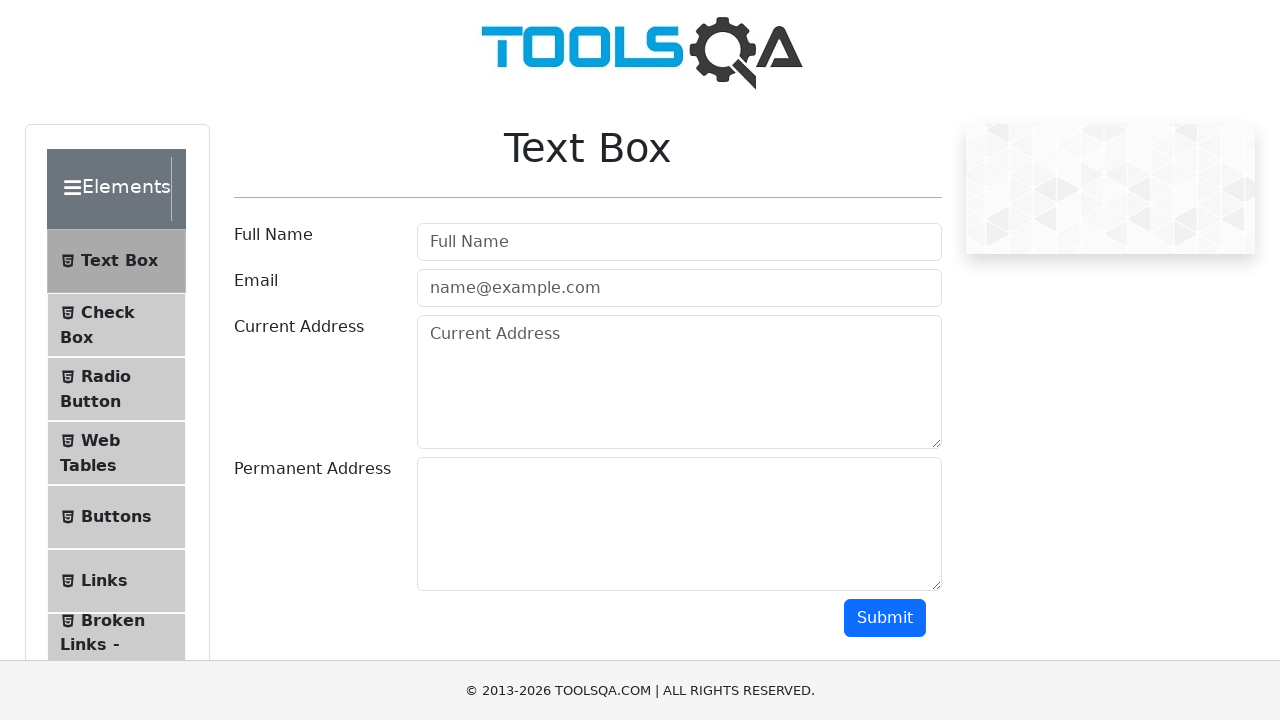

Filled full name field with 'Jennifer Martinez' on #userName
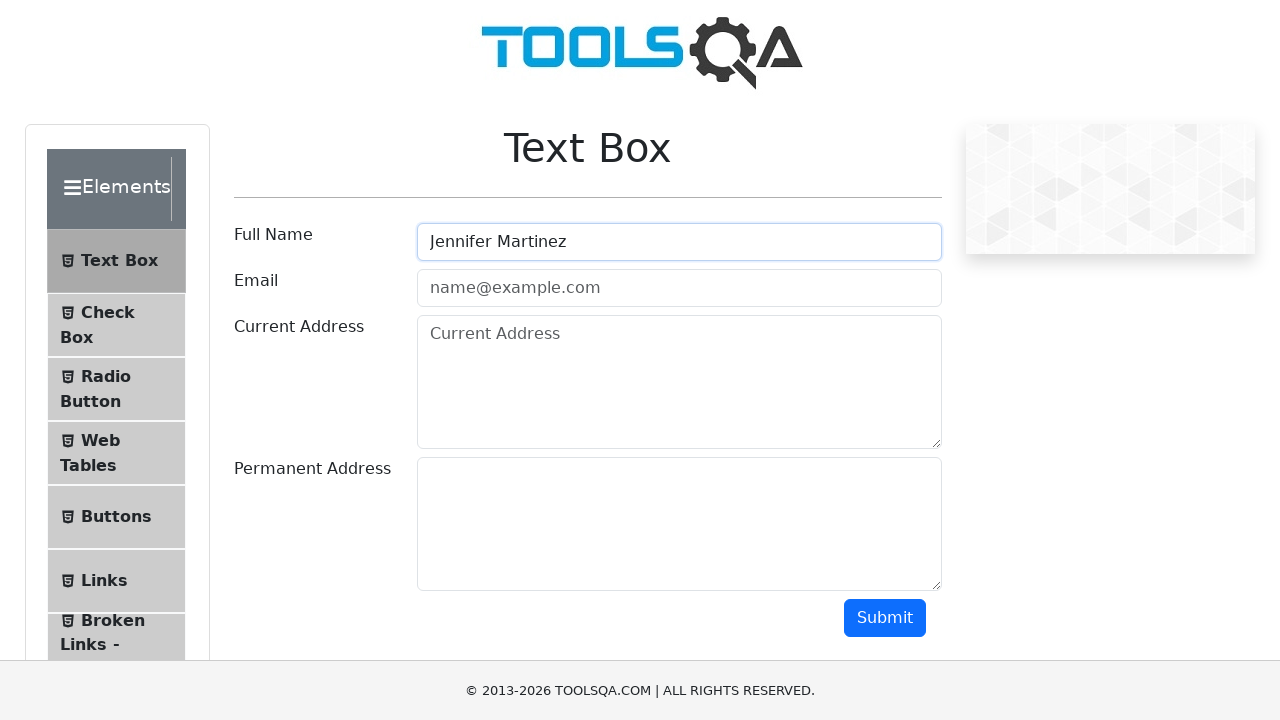

Filled email field with 'jennifer.martinez@example.com' on #userEmail
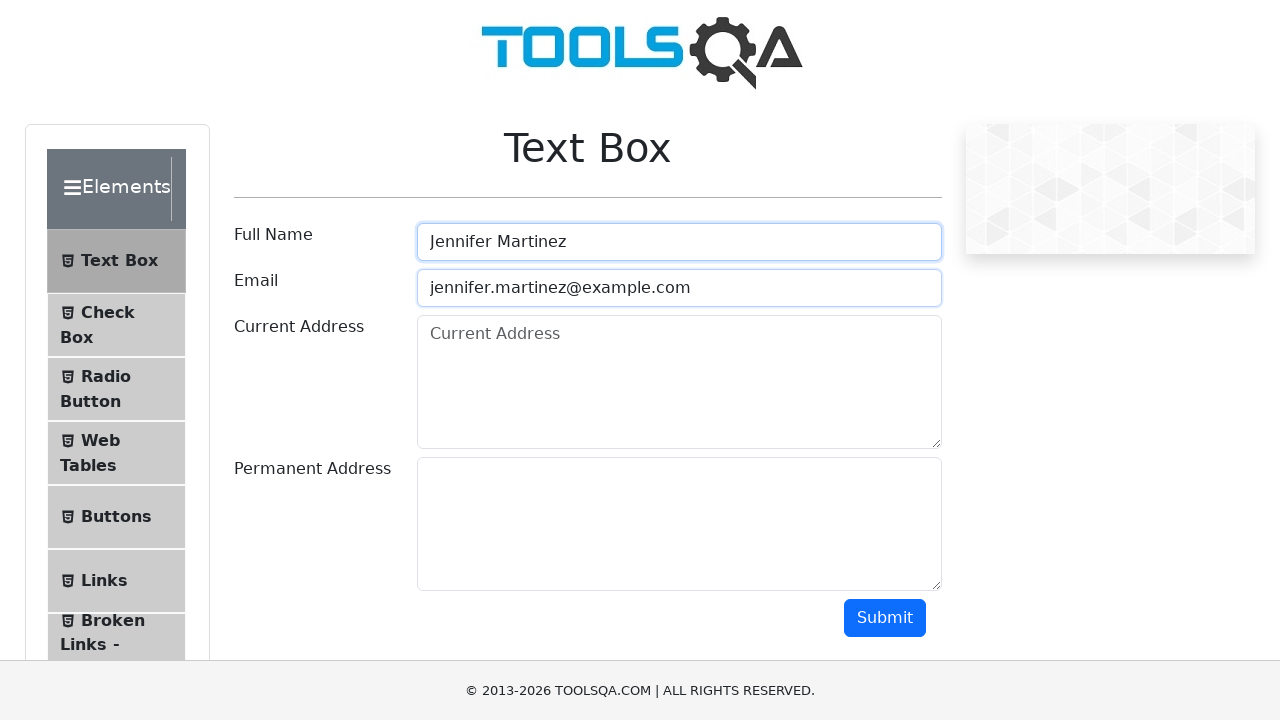

Filled current address field with '742 Evergreen Terrace, Springfield, IL 62701' on #currentAddress
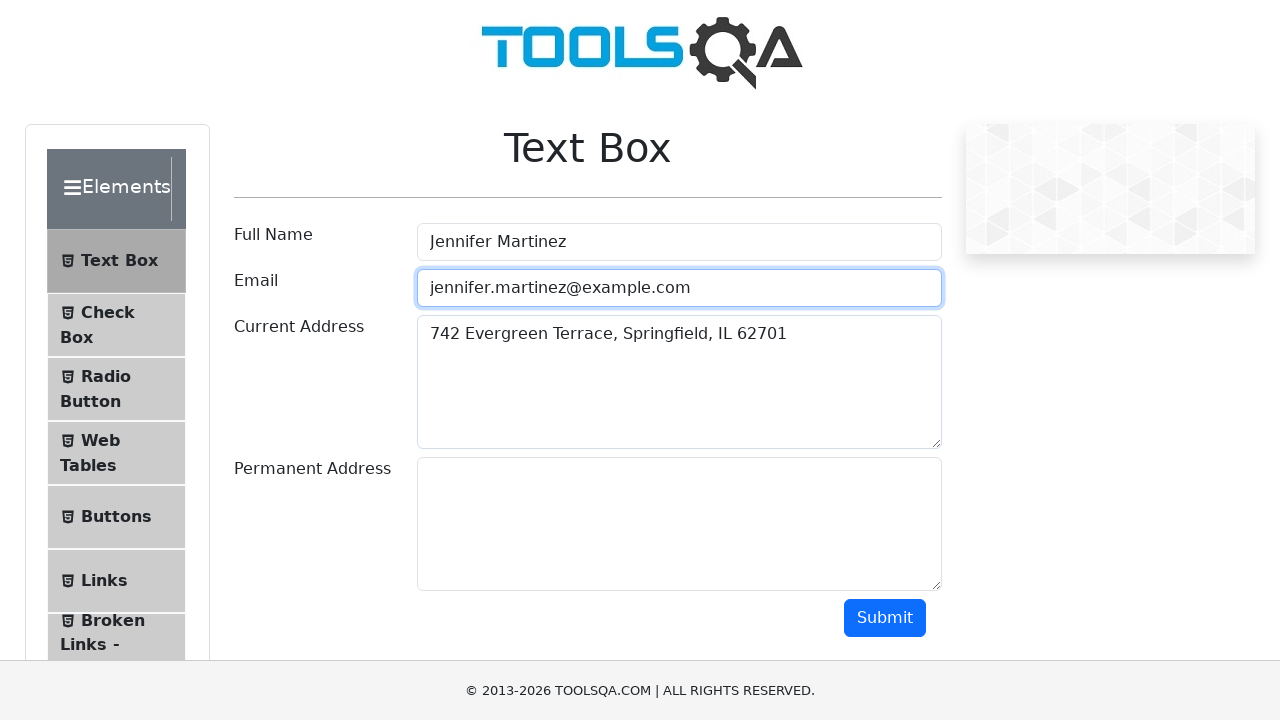

Filled permanent address field with '1600 Pennsylvania Avenue NW, Washington, DC 20500' on #permanentAddress
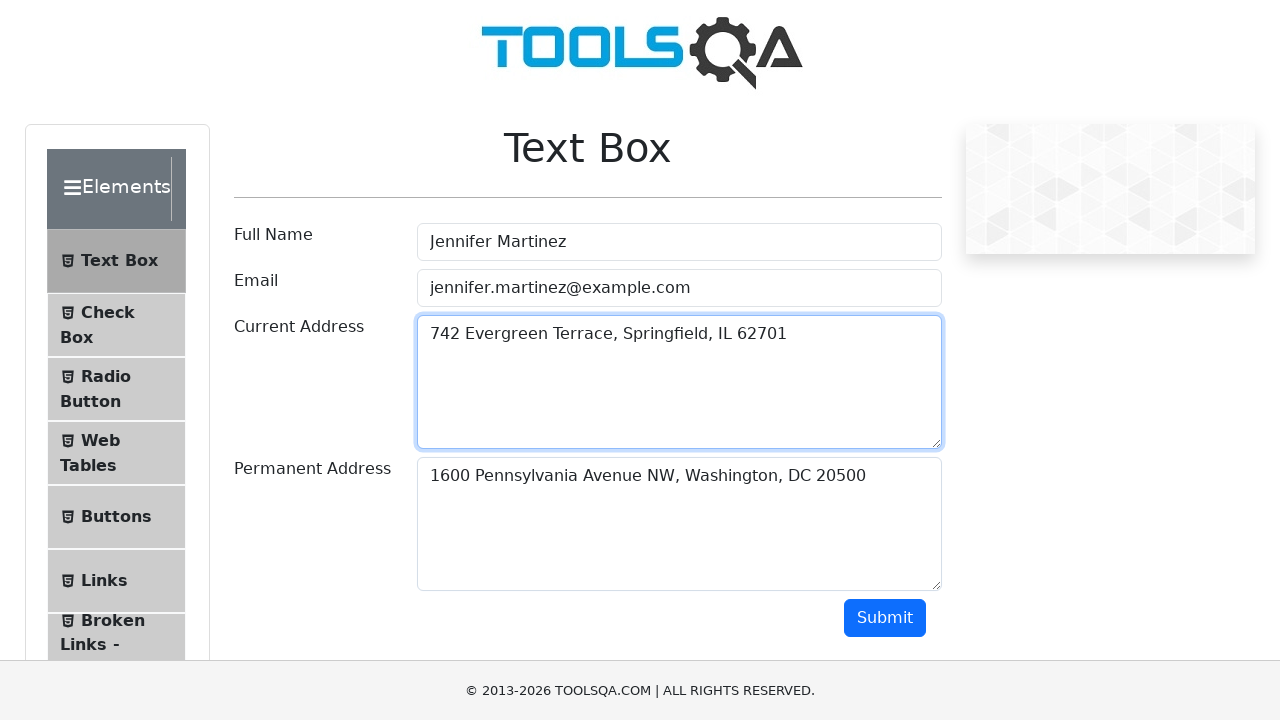

Clicked submit button to submit text box form at (885, 618) on #submit
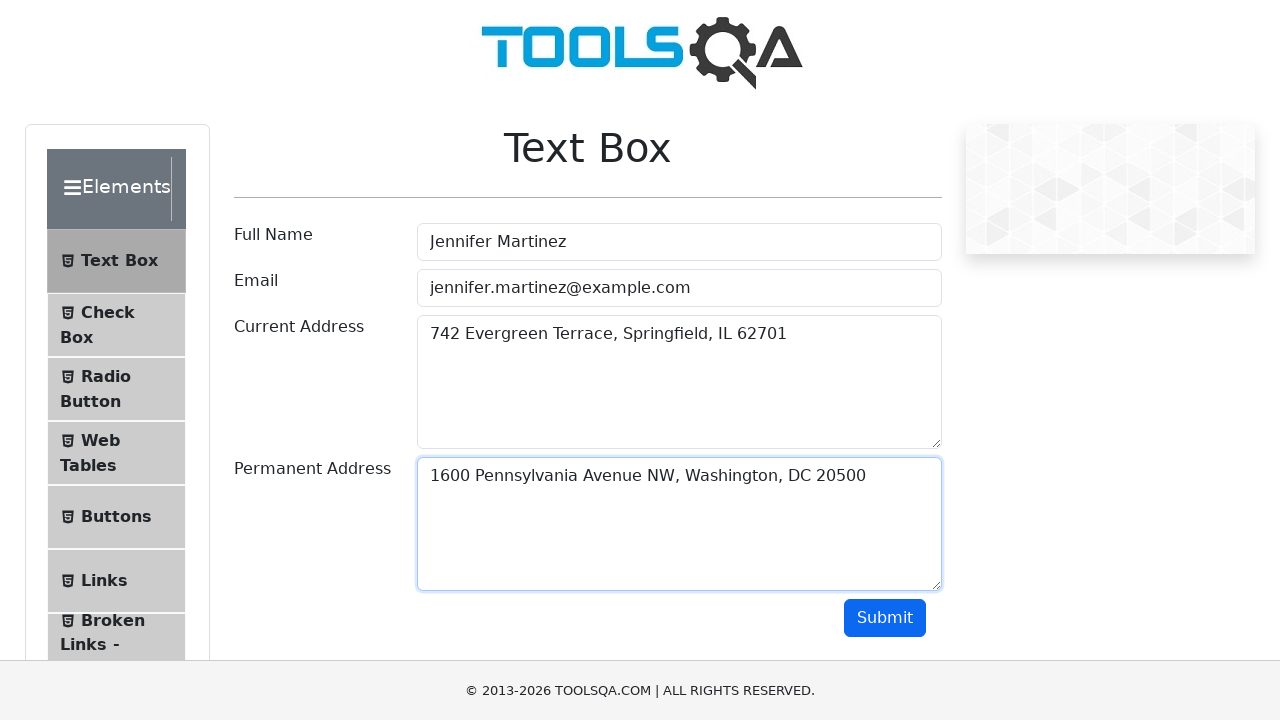

Output section appeared after form submission
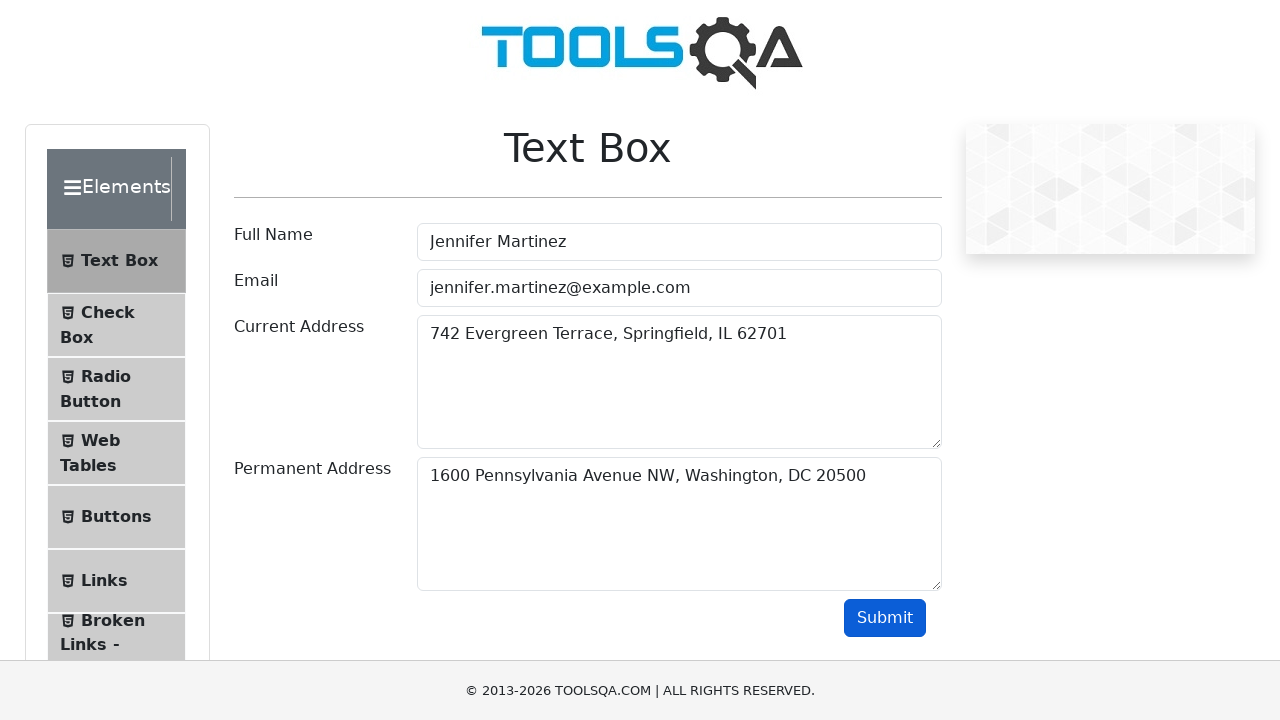

Verified name field is displayed in output
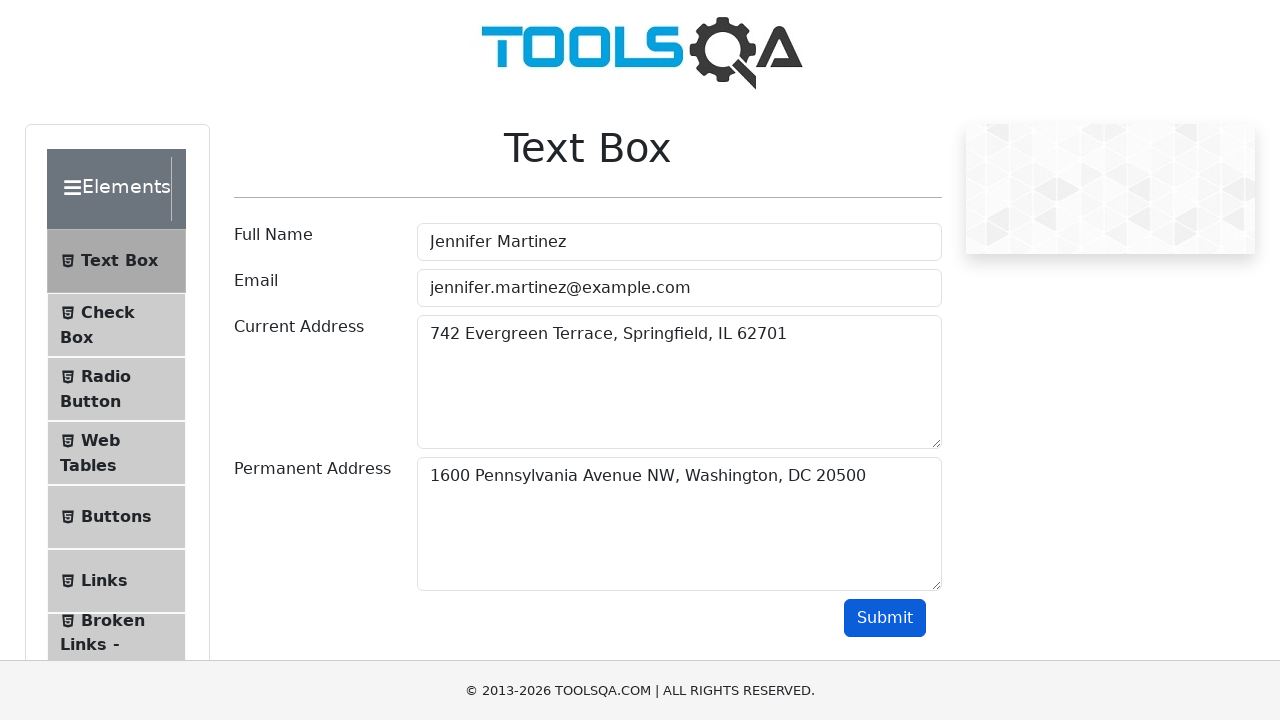

Verified email field is displayed in output
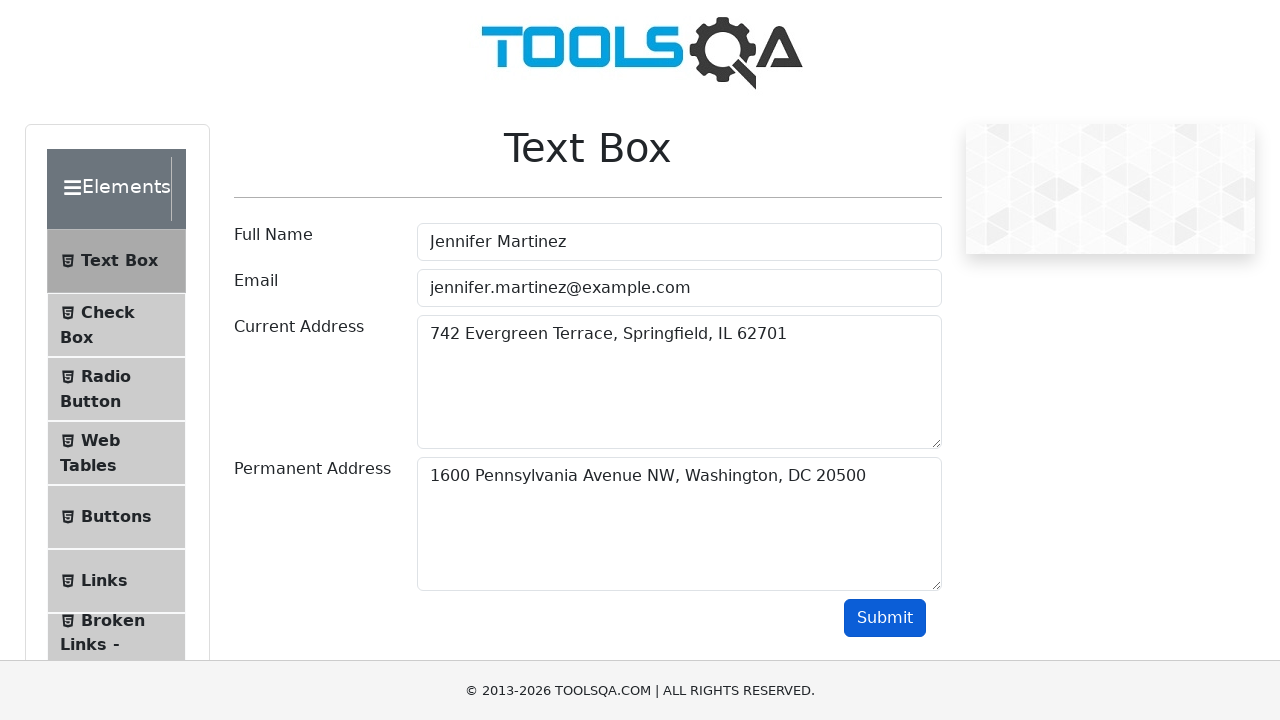

Verified current address field is displayed in output
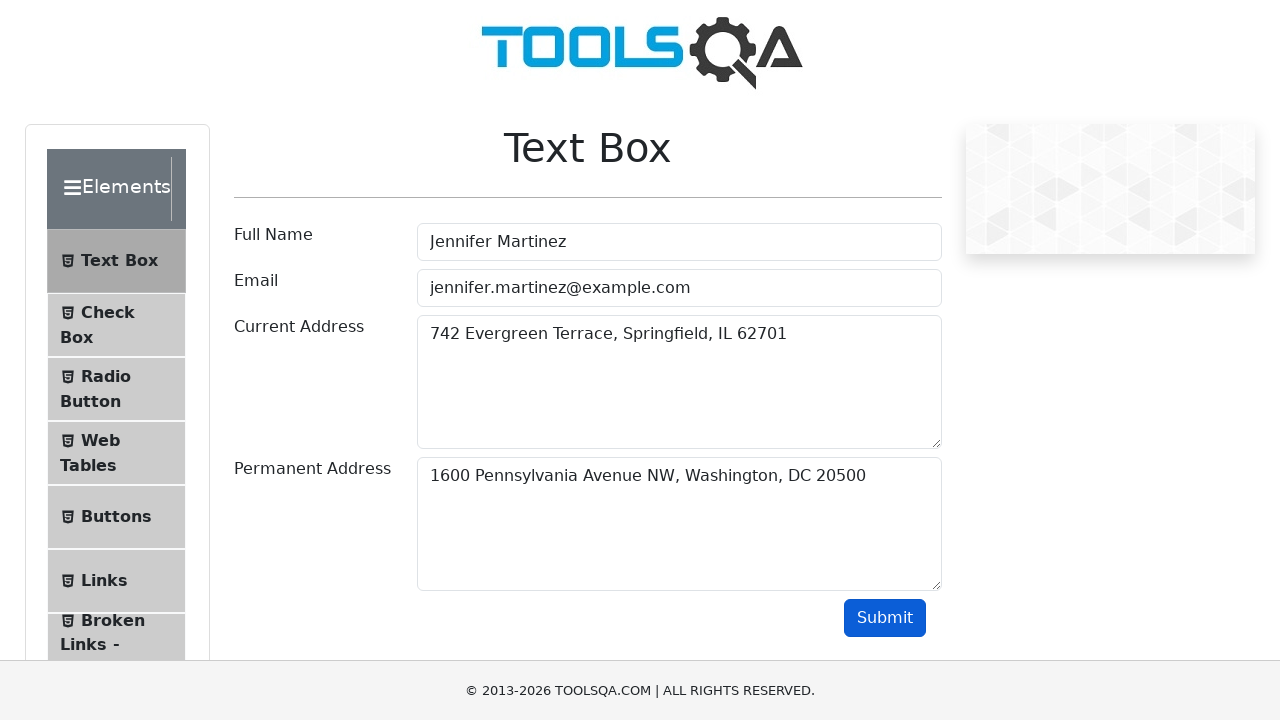

Verified permanent address field is displayed in output
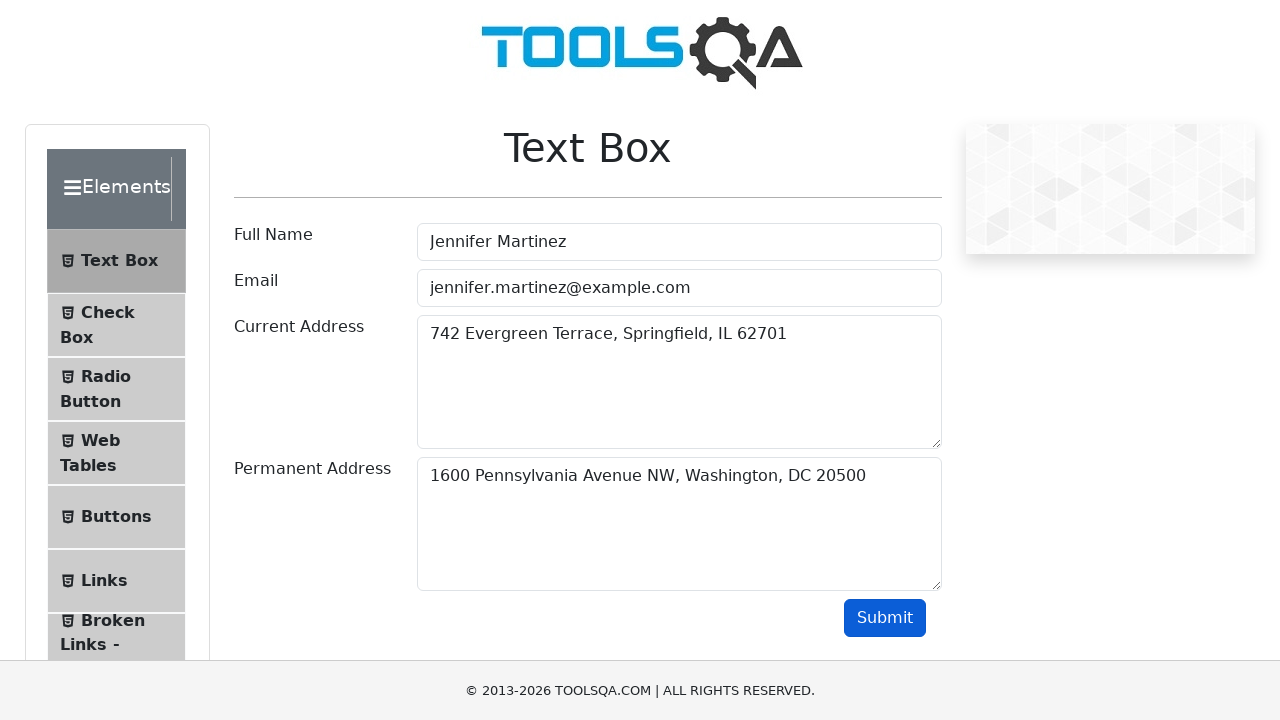

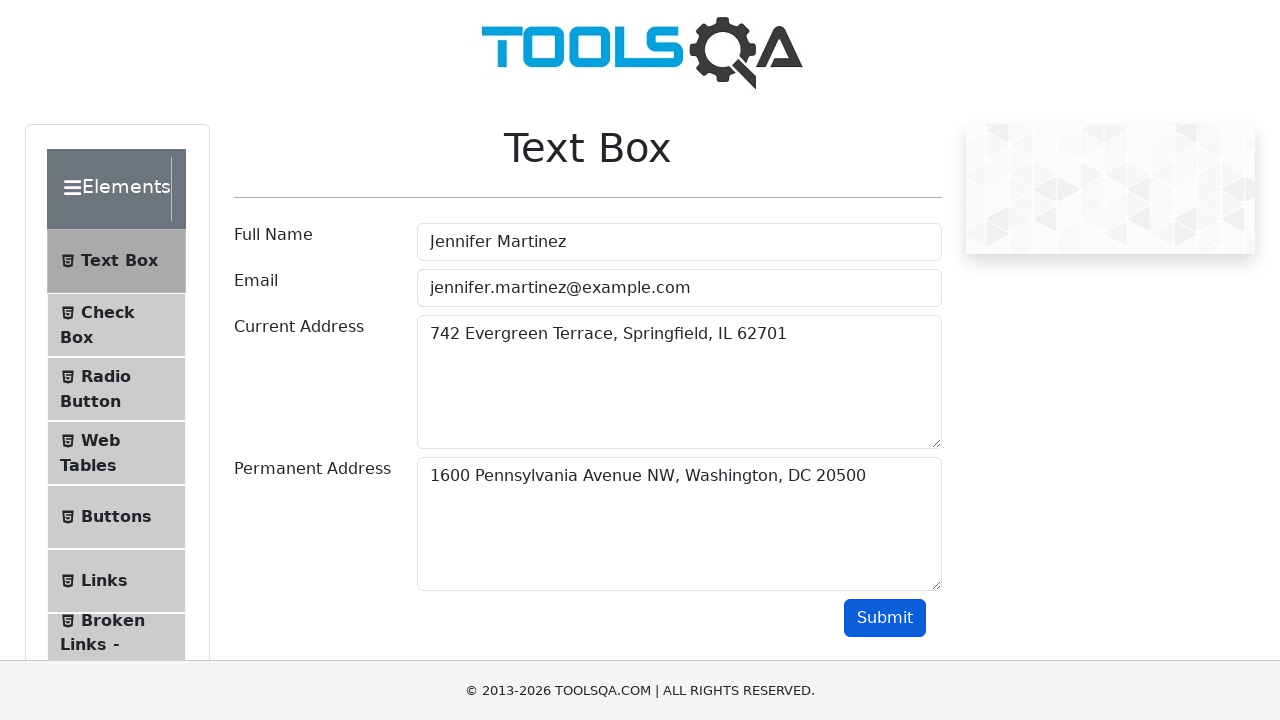